Tests file download functionality by navigating to a file download page and clicking on a download link for a test cases document.

Starting URL: https://testcenter.techproeducation.com/index.php?page=file-download

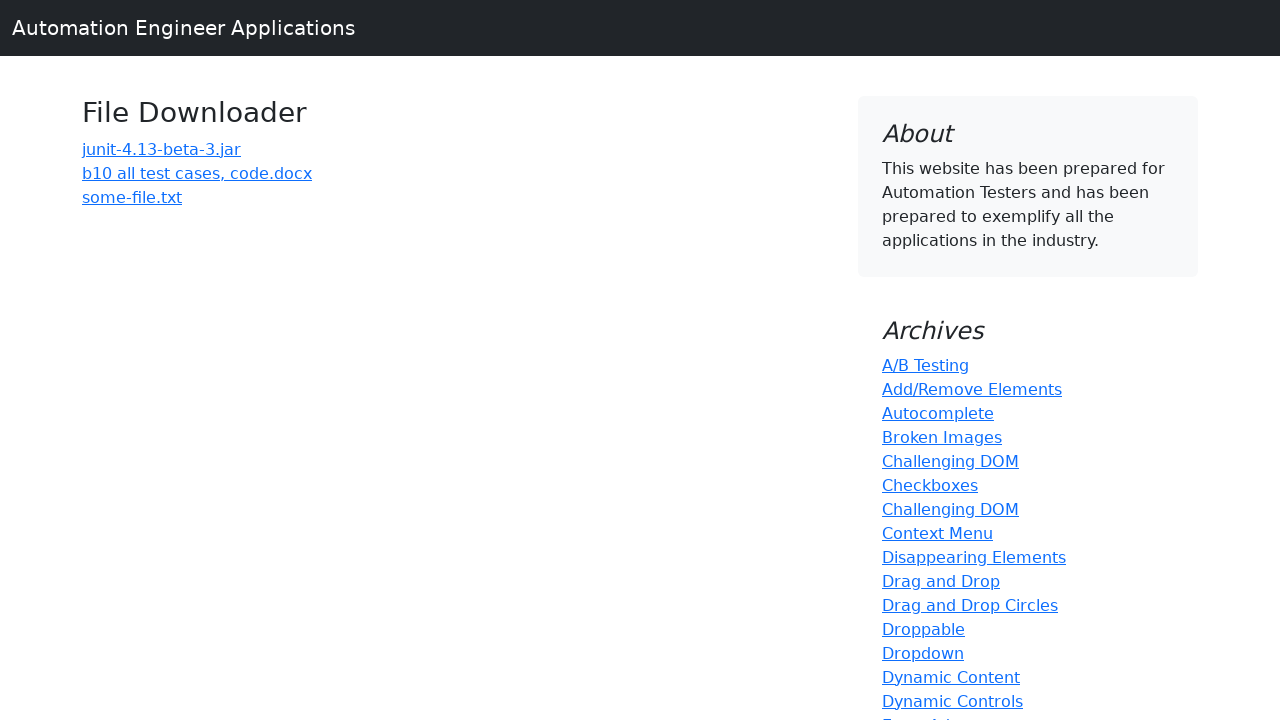

Navigated to file download page
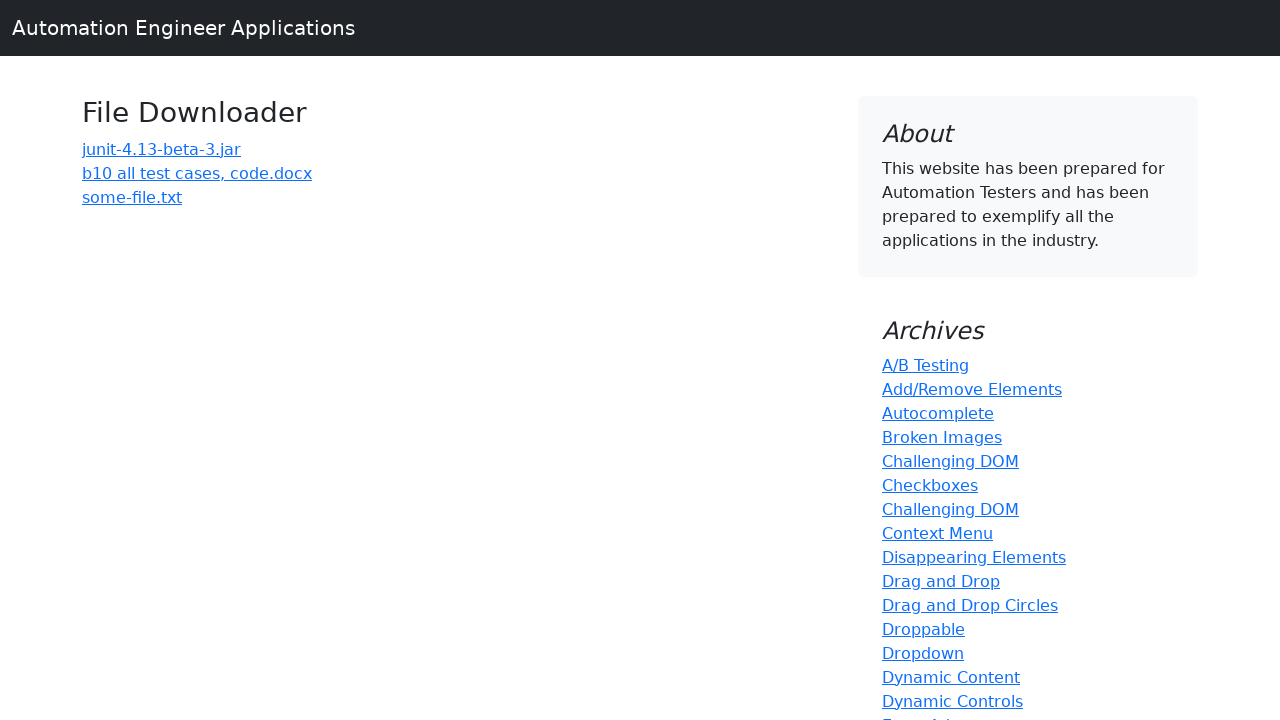

Clicked on 'b10 all test cases, code' download link at (197, 173) on a:has-text('b10 all test cases, code')
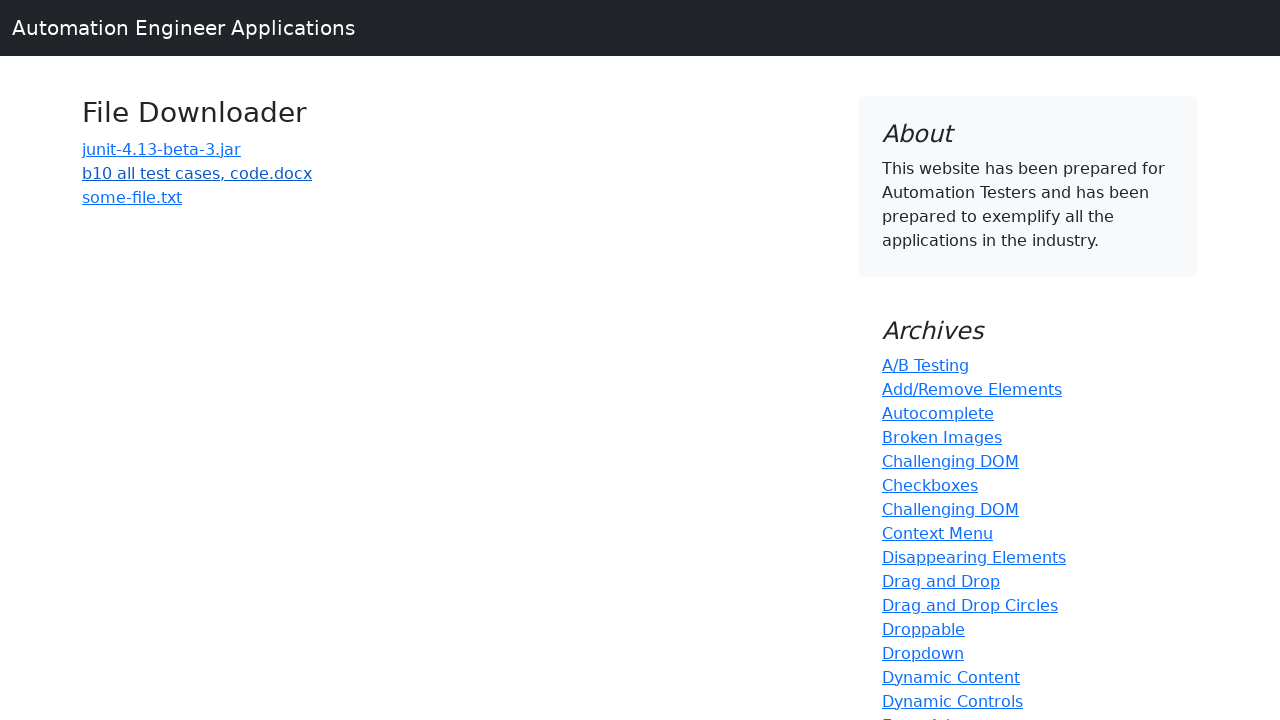

Waited 3 seconds for download to initiate
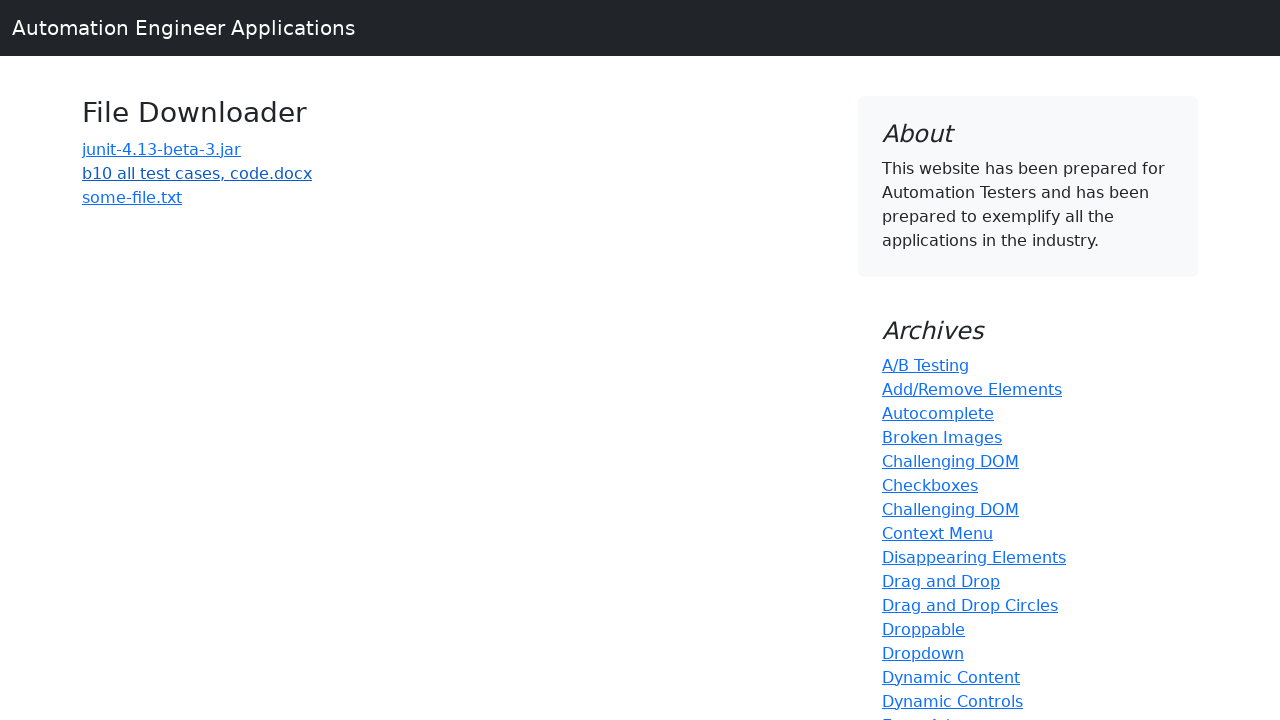

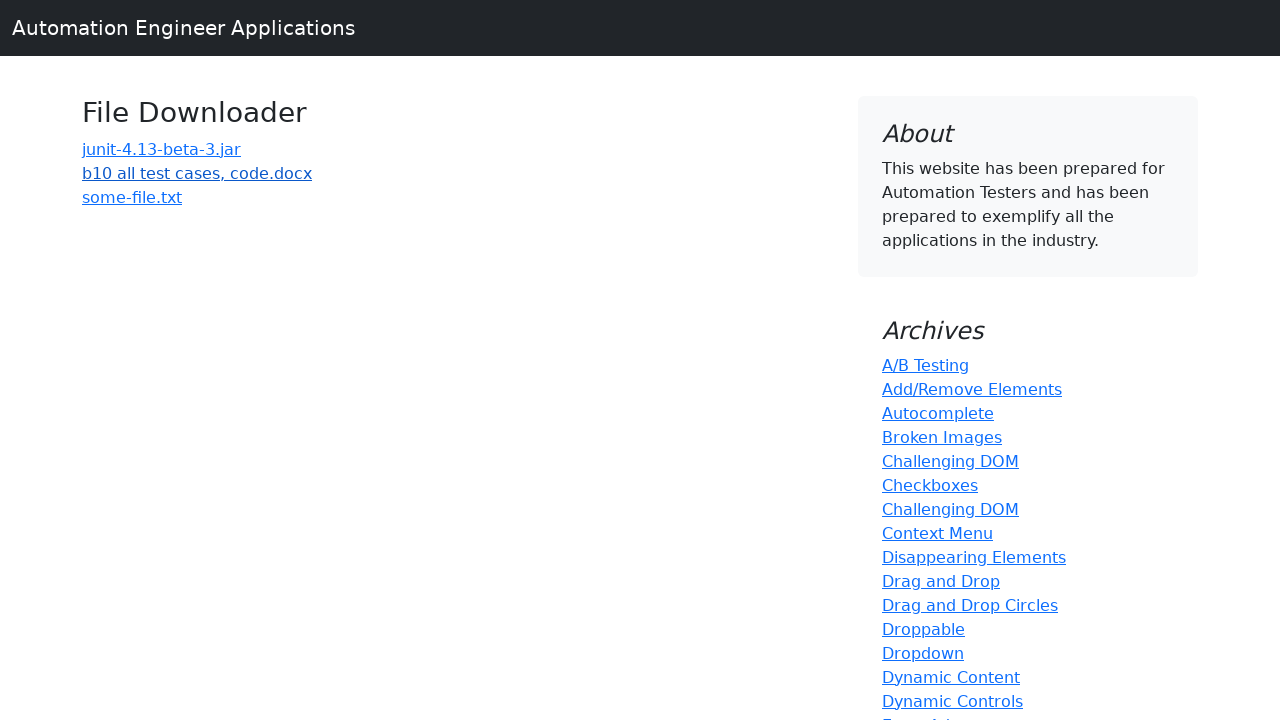